Performs a right-click (context click) action on a specific link element on the page

Starting URL: http://omayo.blogspot.com/2013/05/page-one.html

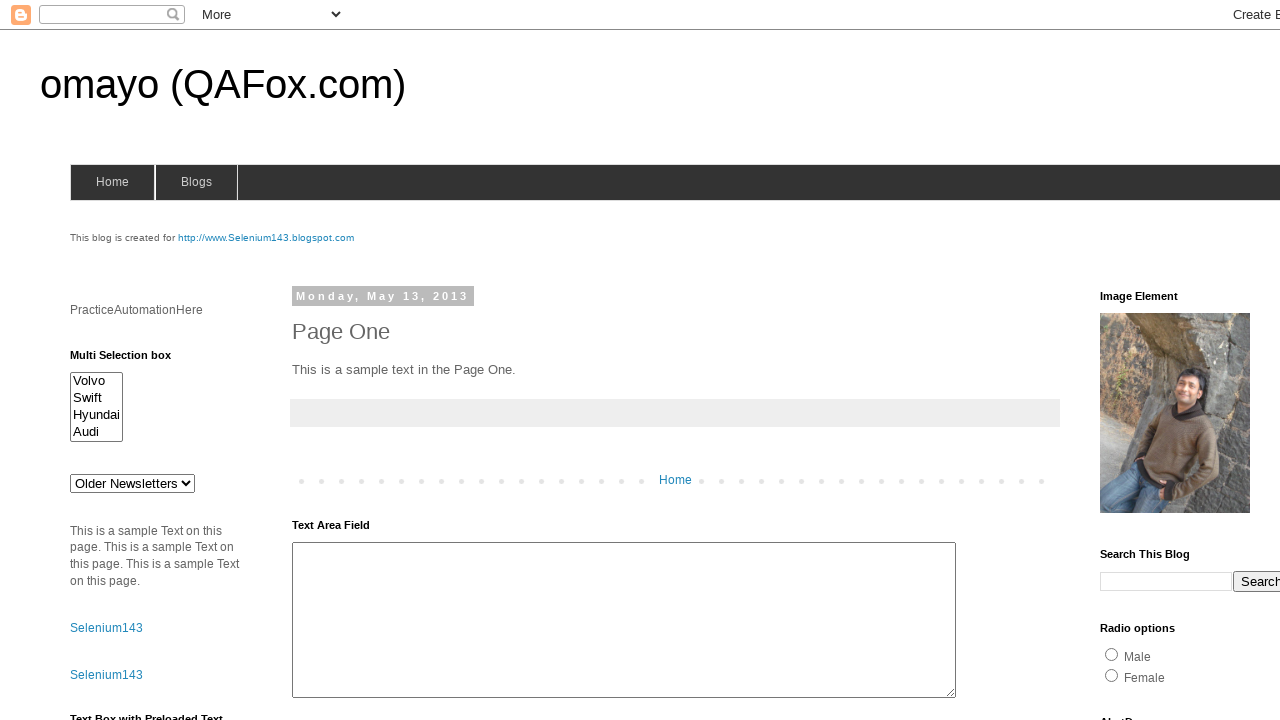

Located link element with id 'link1'
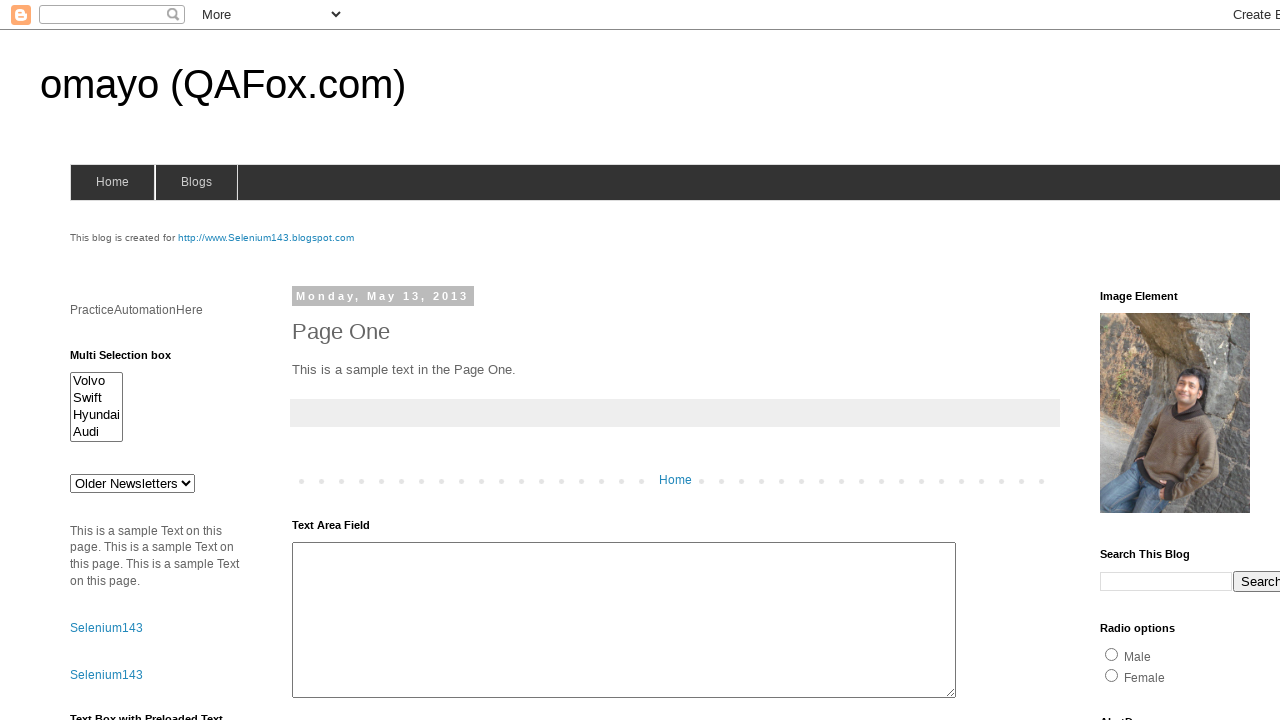

Performed right-click (context click) on link element at (106, 628) on #link1
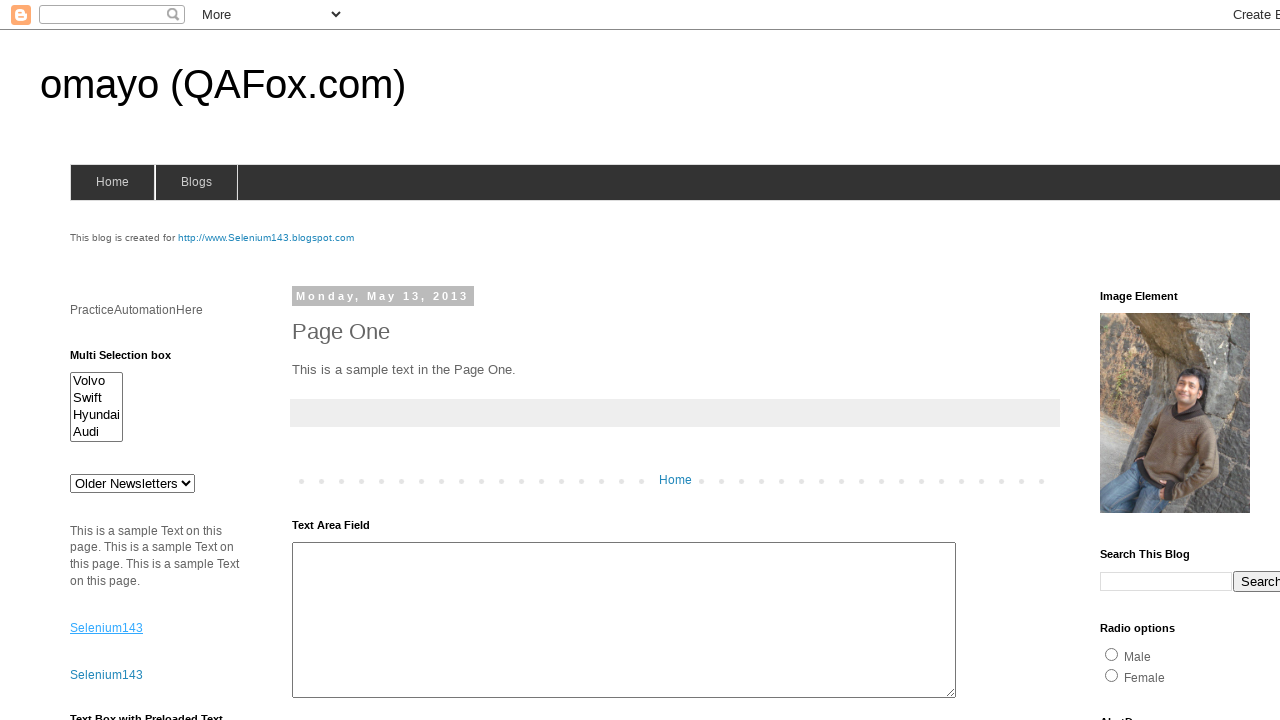

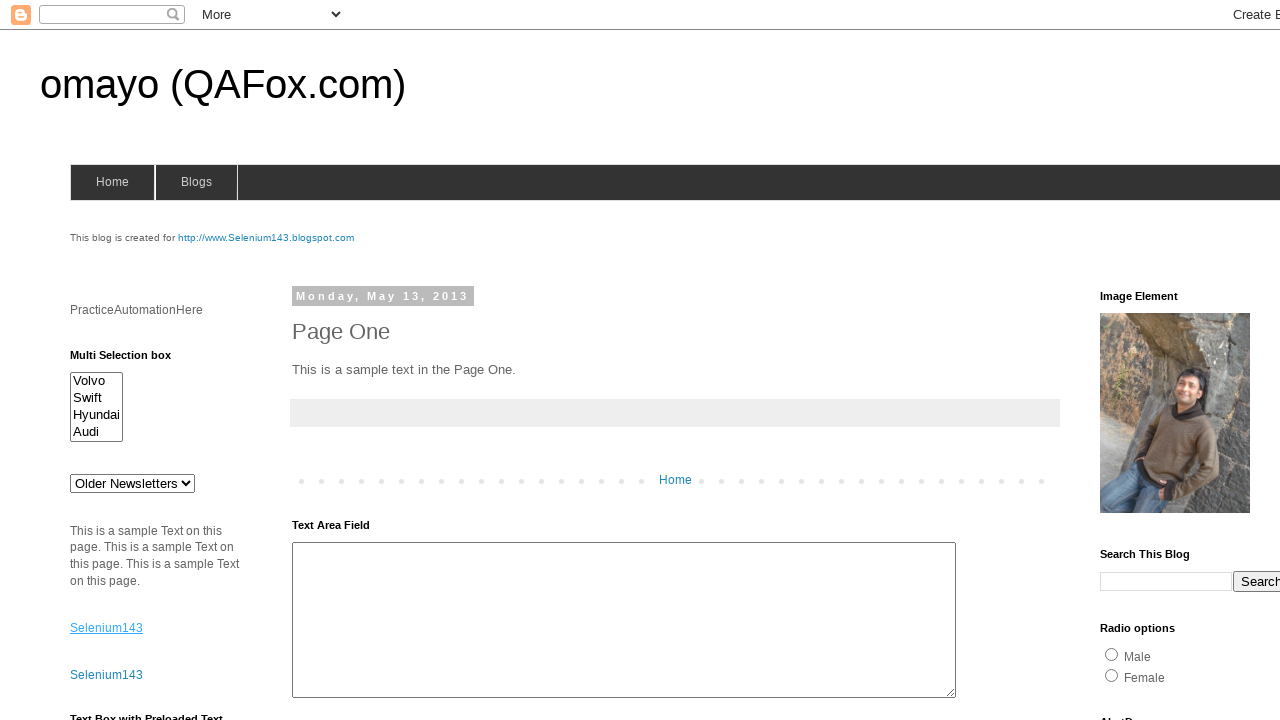